Tests negative registration scenario by submitting the form without filling any fields and verifying that required field validation is triggered.

Starting URL: https://demoqa.com/automation-practice-form

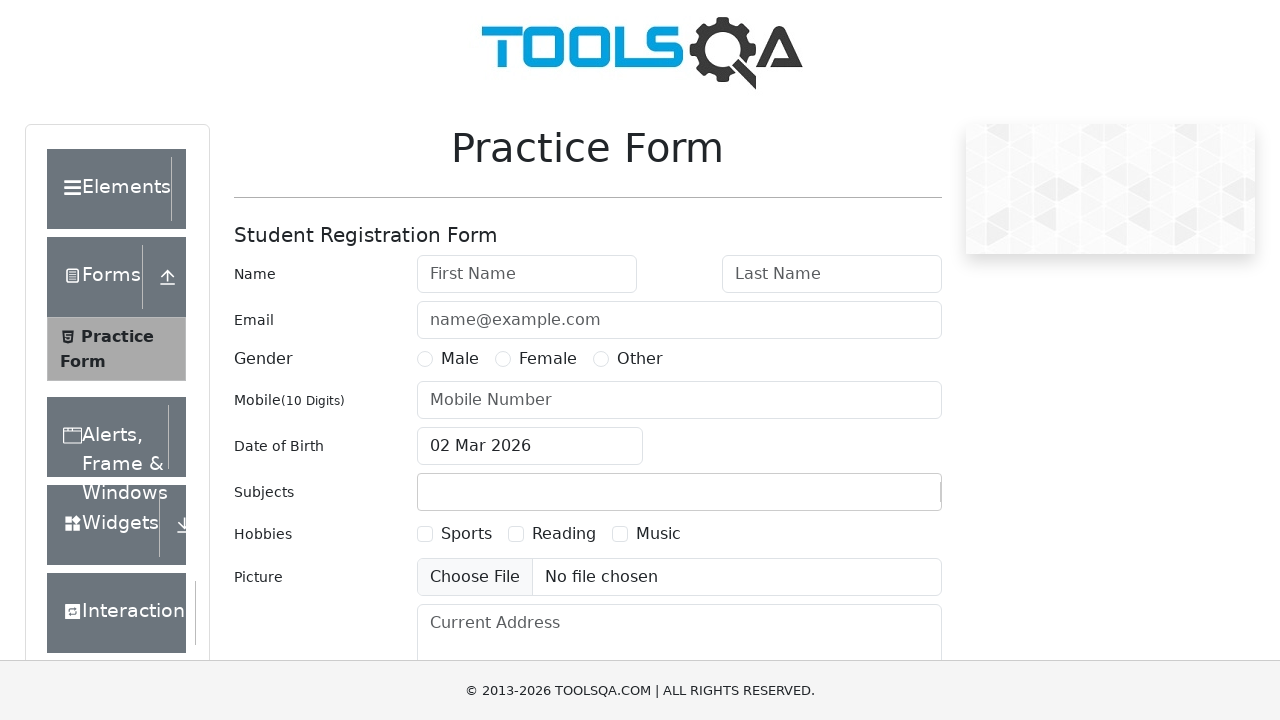

Clicked submit button without filling any form fields at (885, 499) on #submit
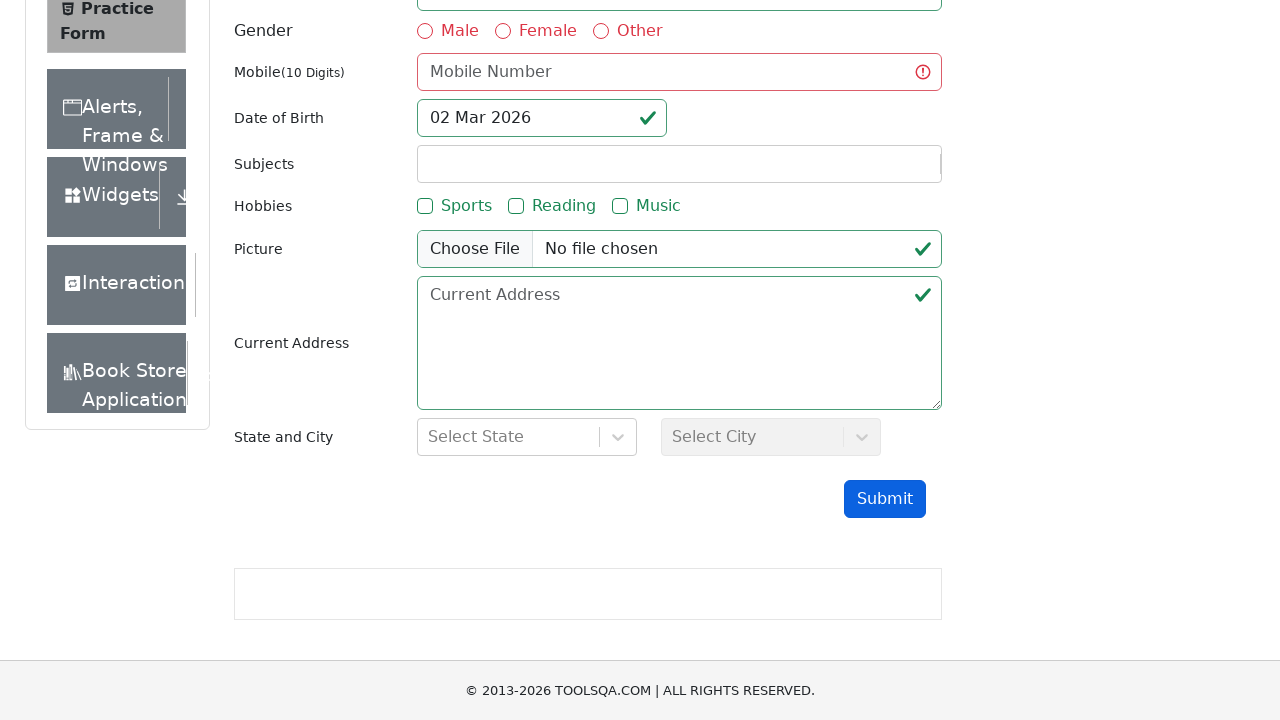

First name field shows invalid state with validation message
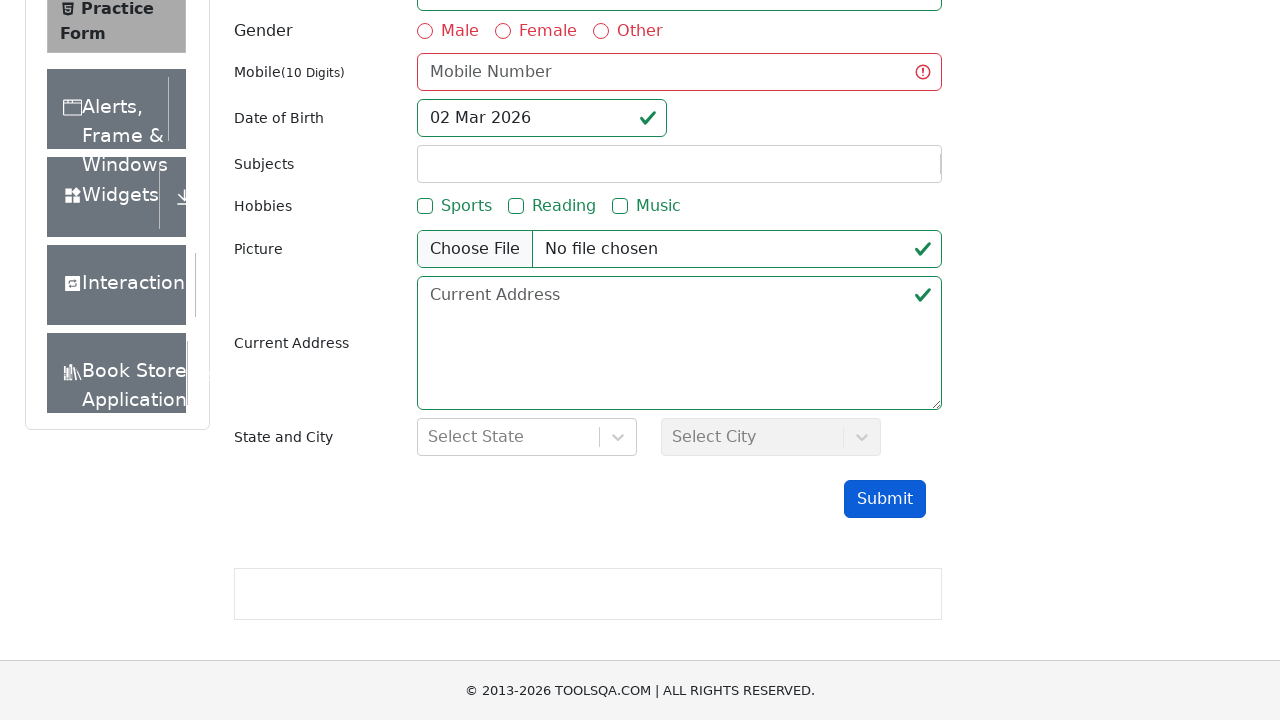

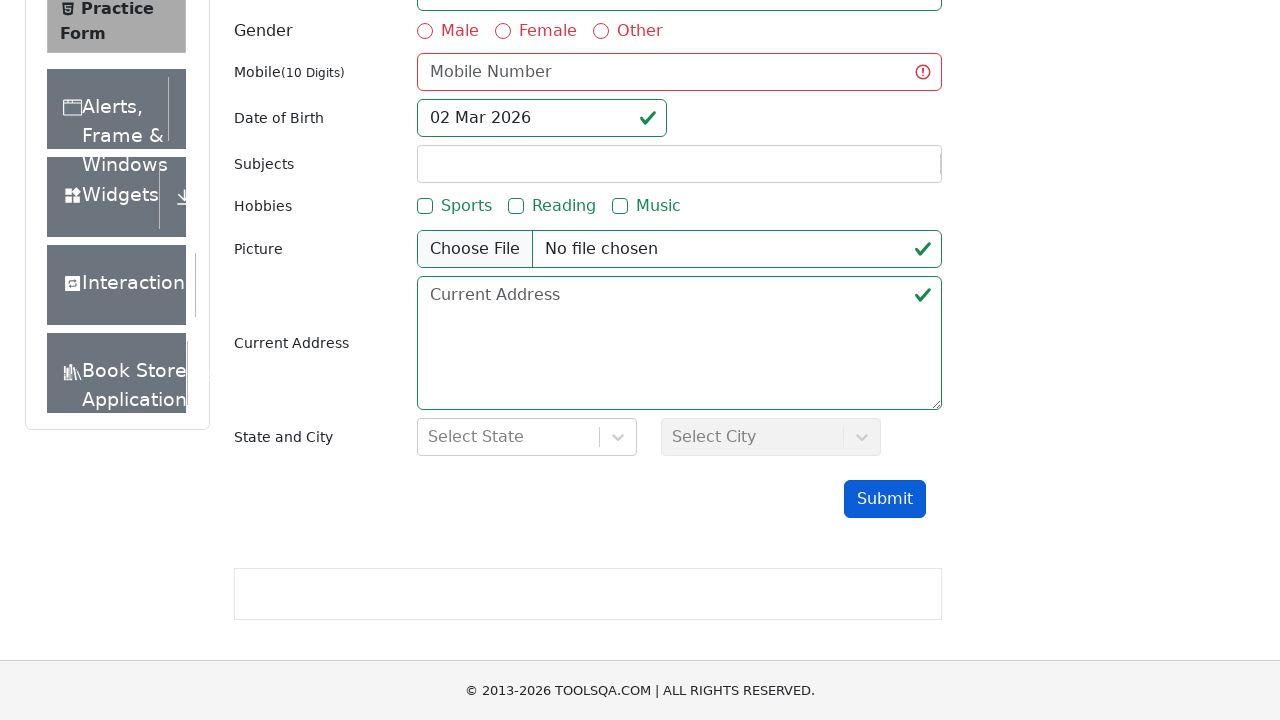